Tests multiple window handling by opening a new window, navigating to a different URL in it, then switching back to the main window

Starting URL: https://www.example.com

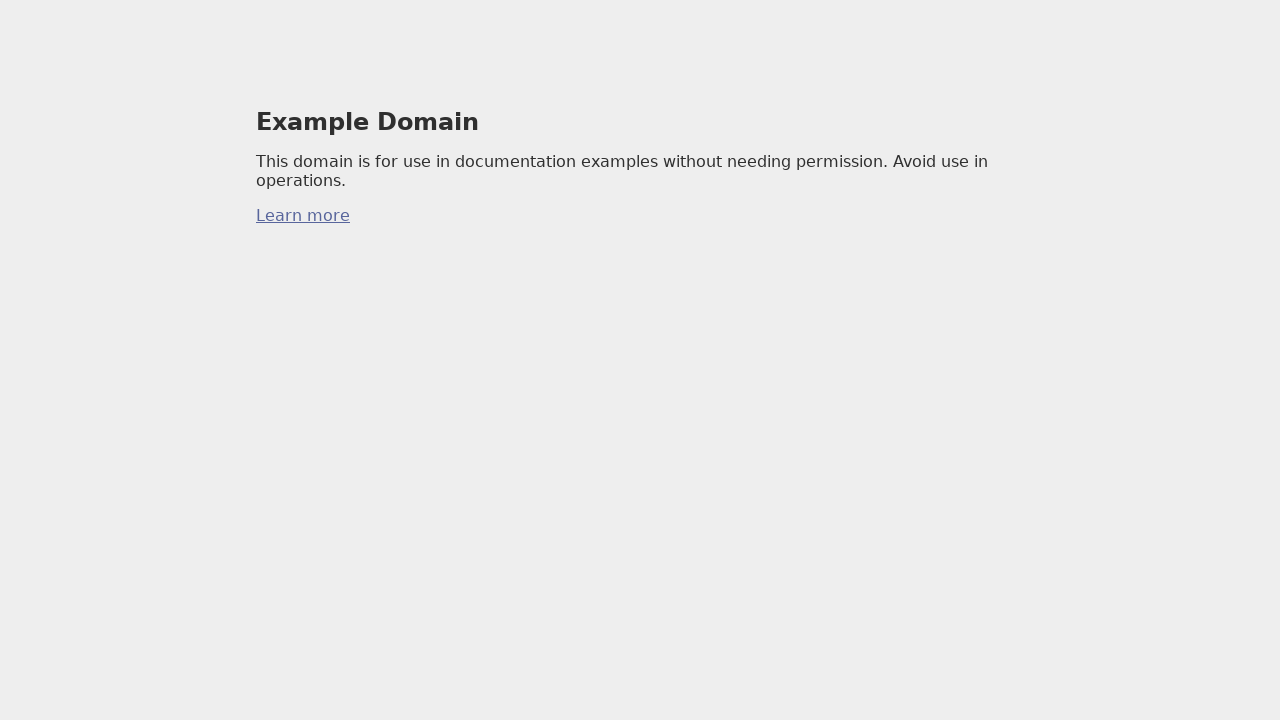

Retrieved the main window/page object
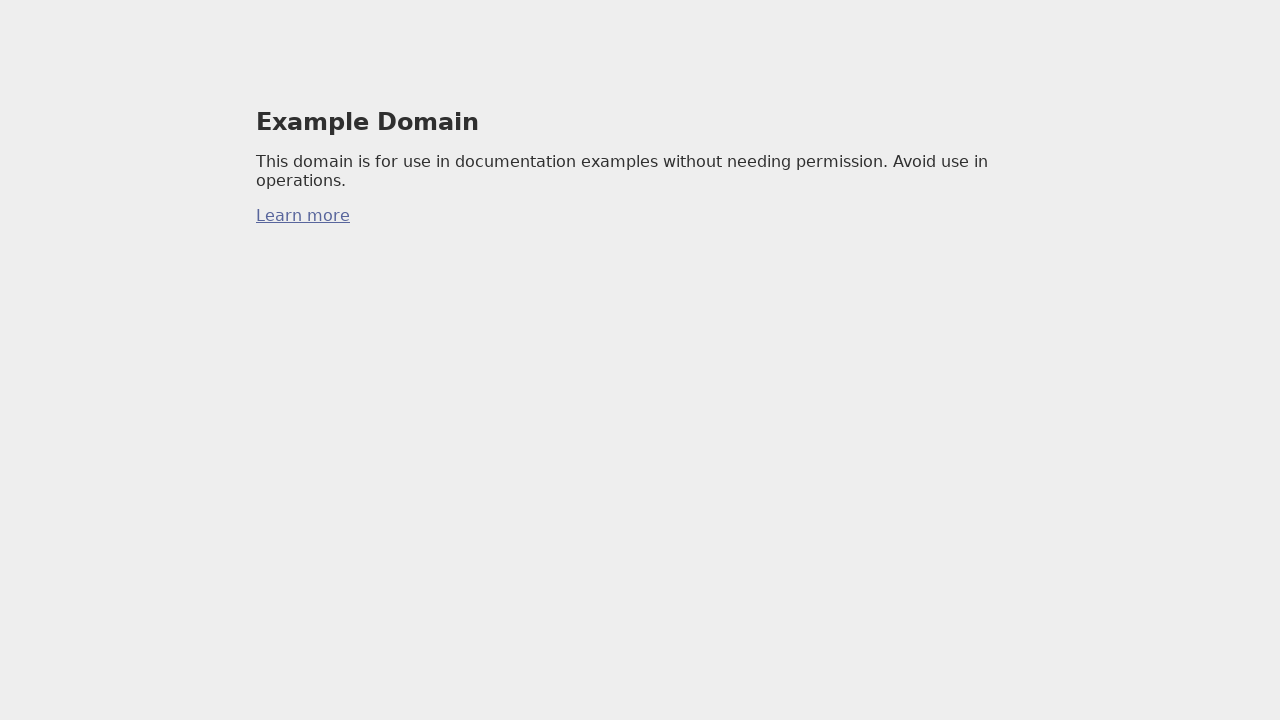

Opened a new window/tab
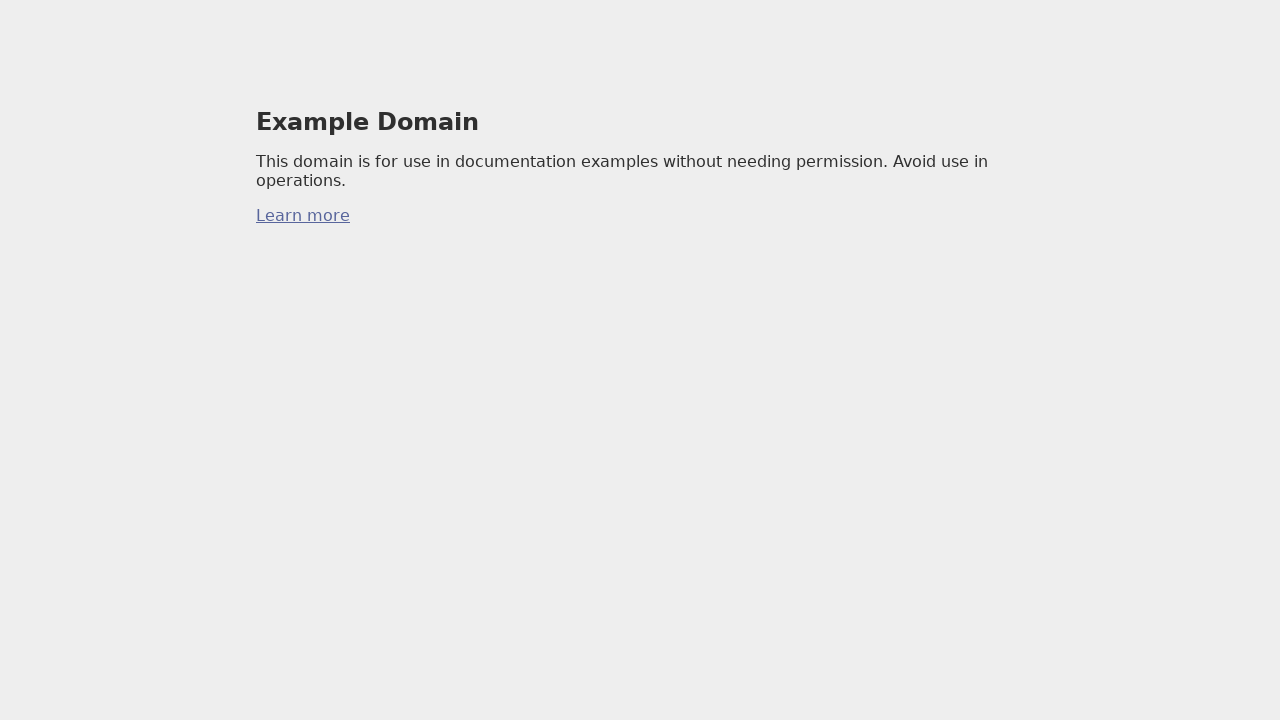

Navigated to https://www.example2.com in the new window
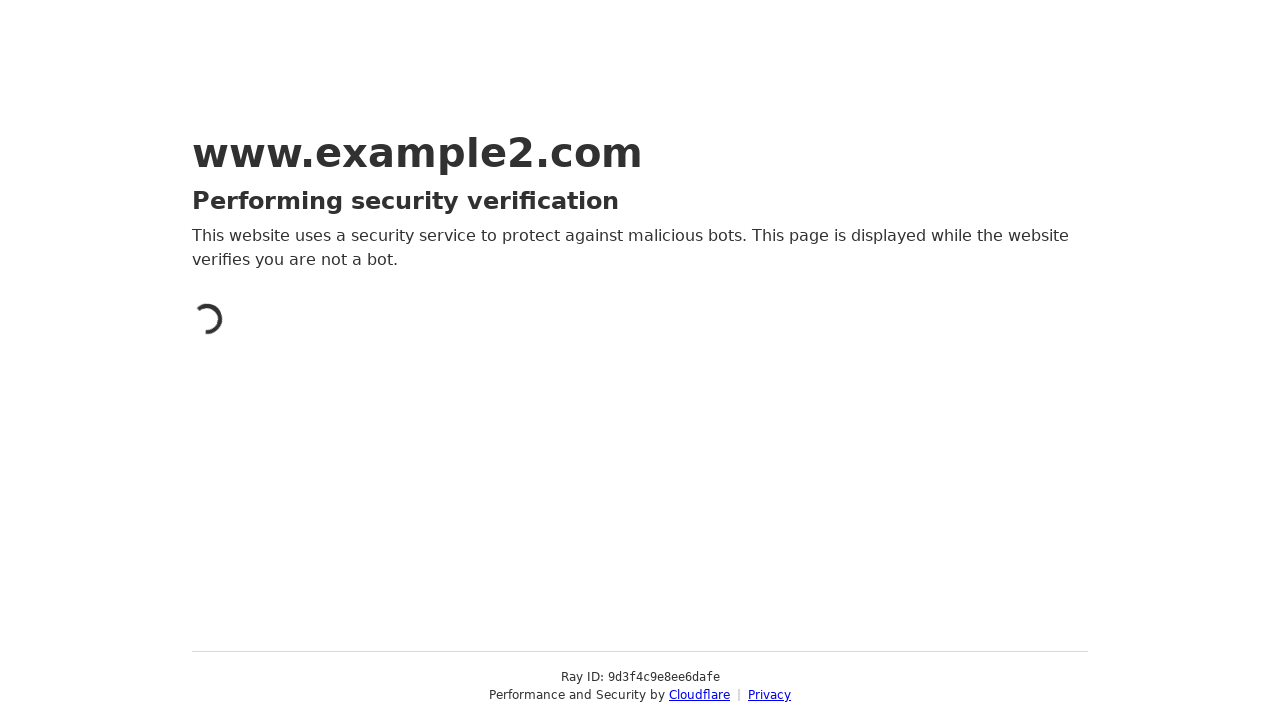

Retrieved new window title: Just a moment...
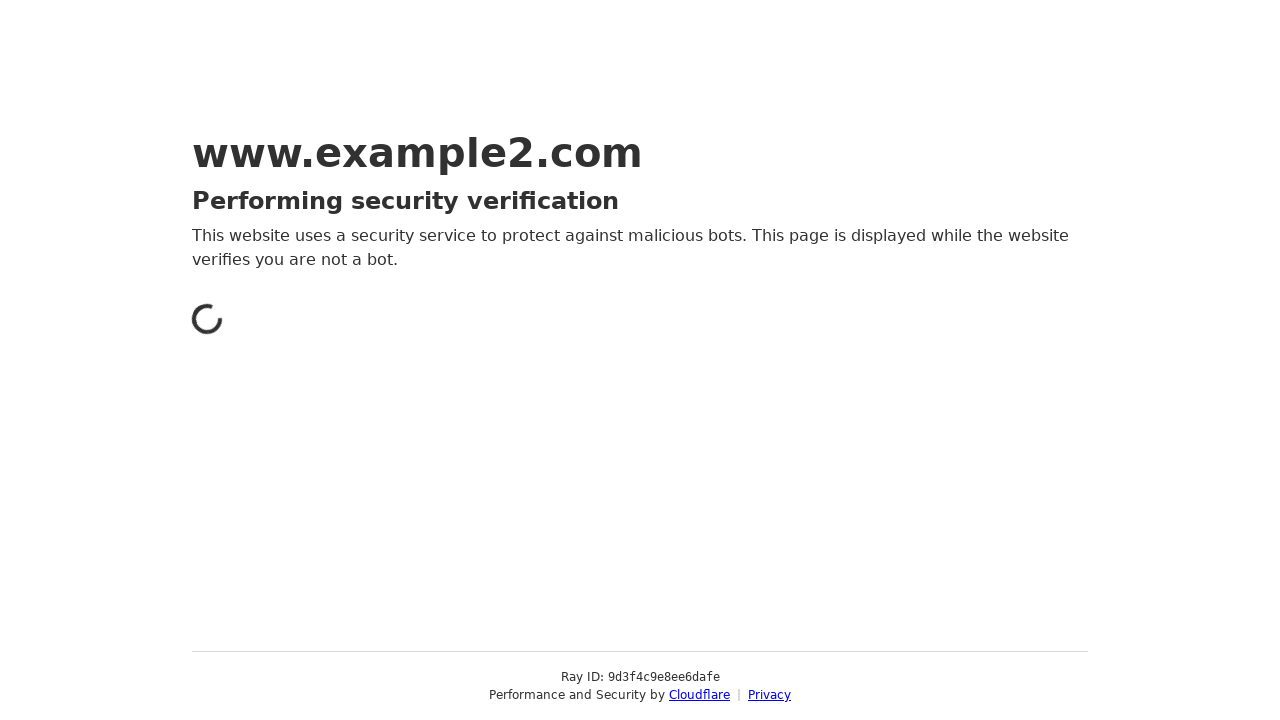

Closed the new window
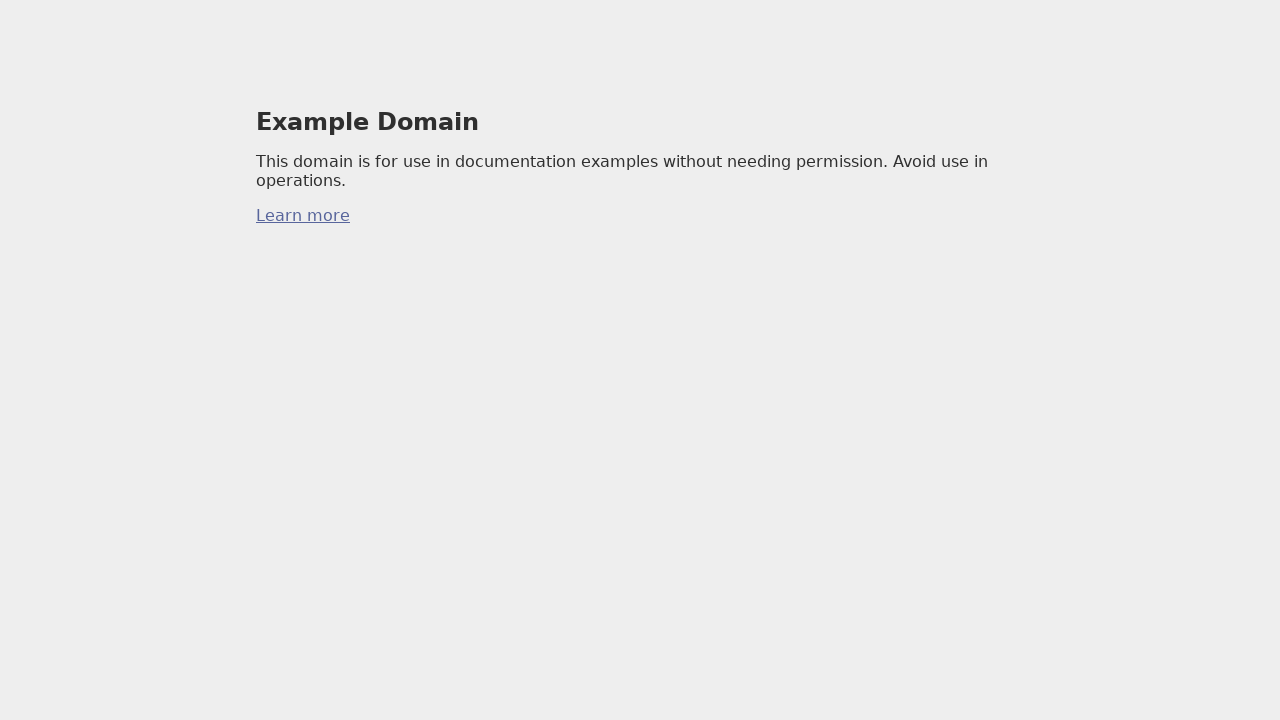

Retrieved main window title: Example Domain
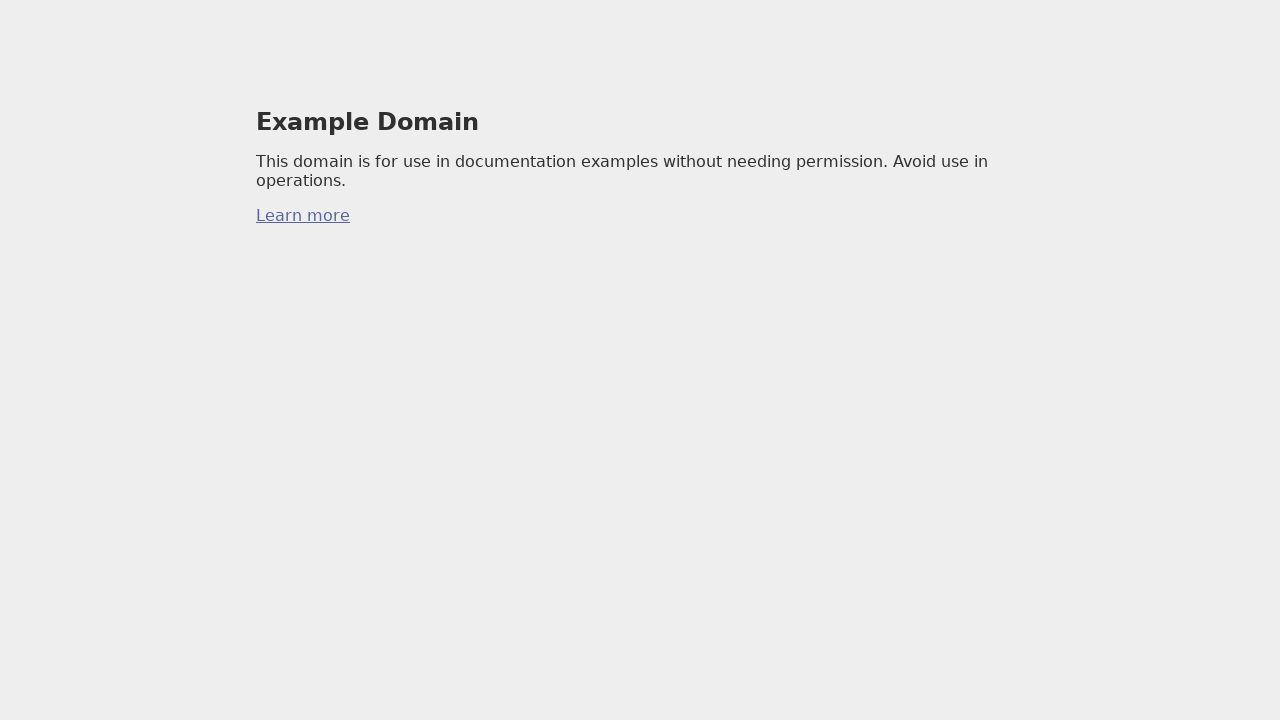

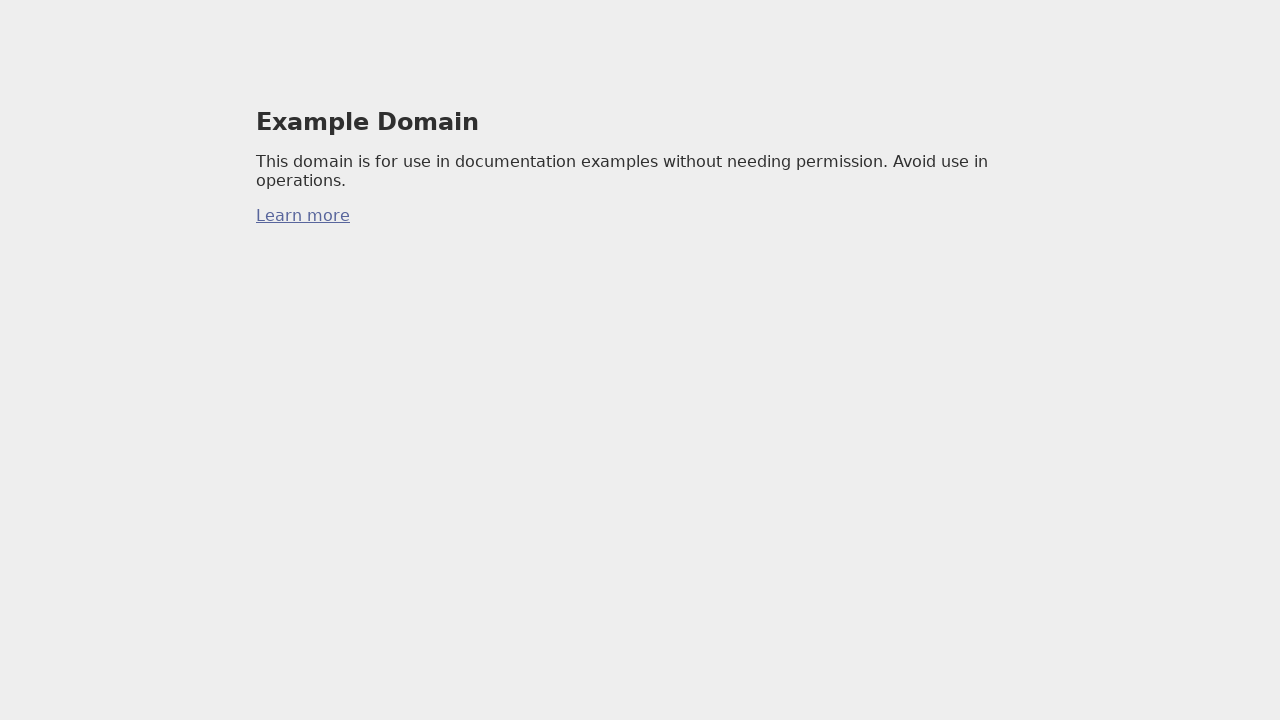